Tests greeting form by clicking submit button without filling any fields

Starting URL: https://lm.skillbox.cc/qa_tester/module02/homework1/

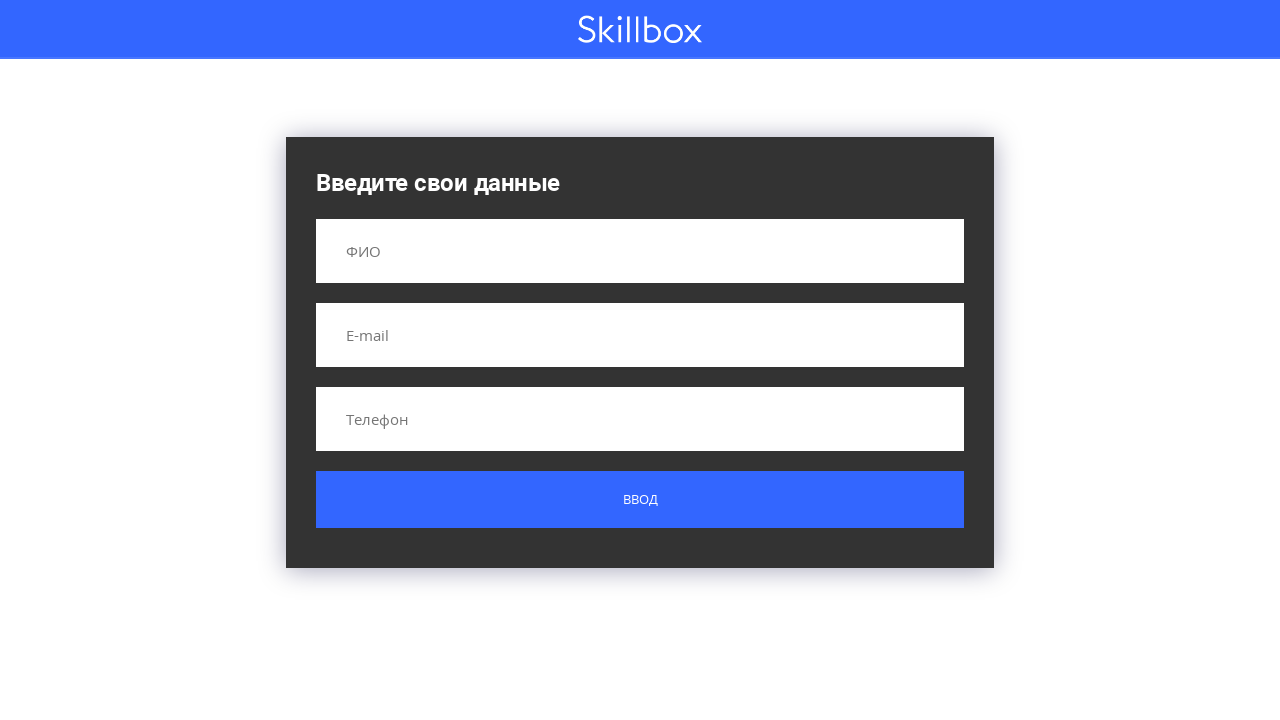

Clicked submit button without filling any fields at (640, 500) on .button
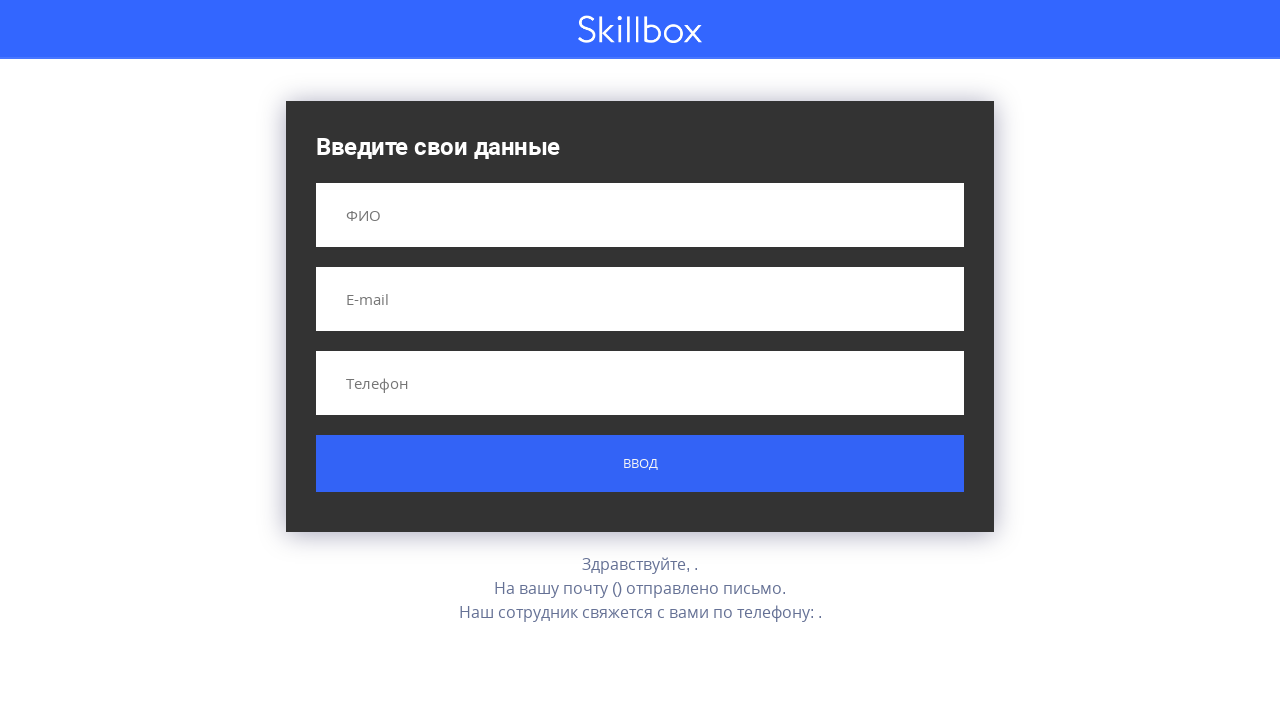

Greeting result appeared after submitting empty form
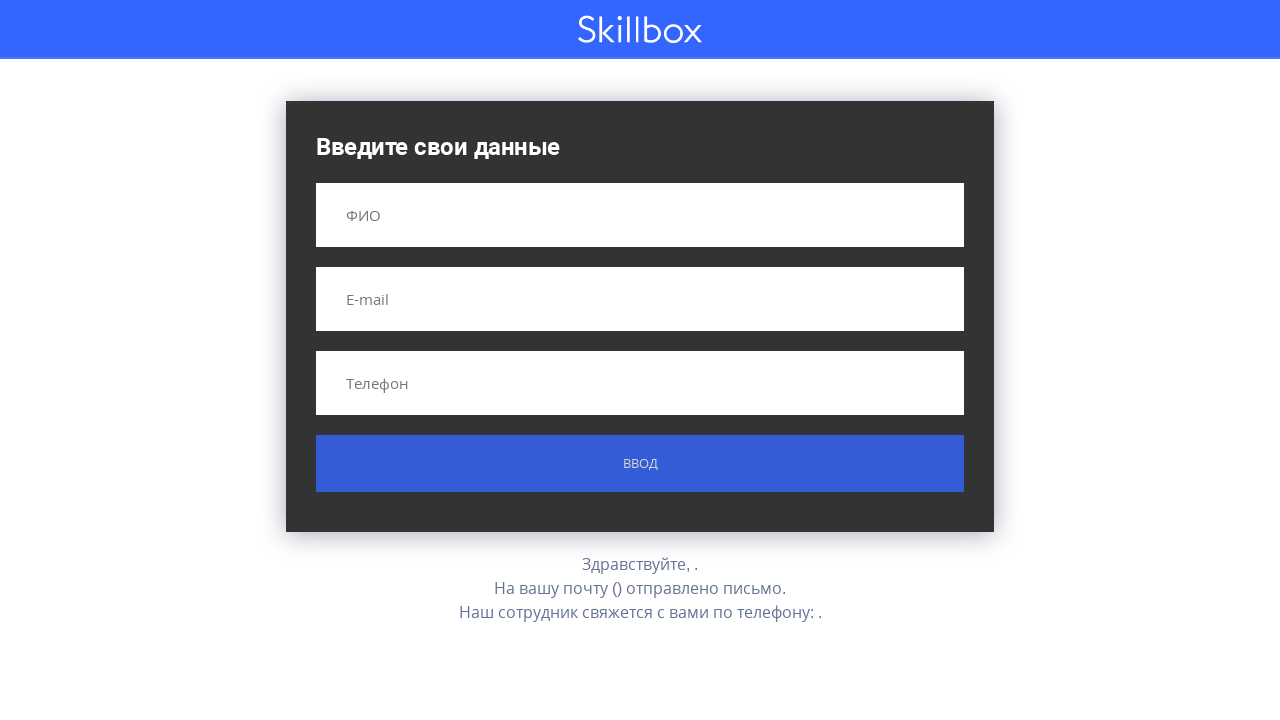

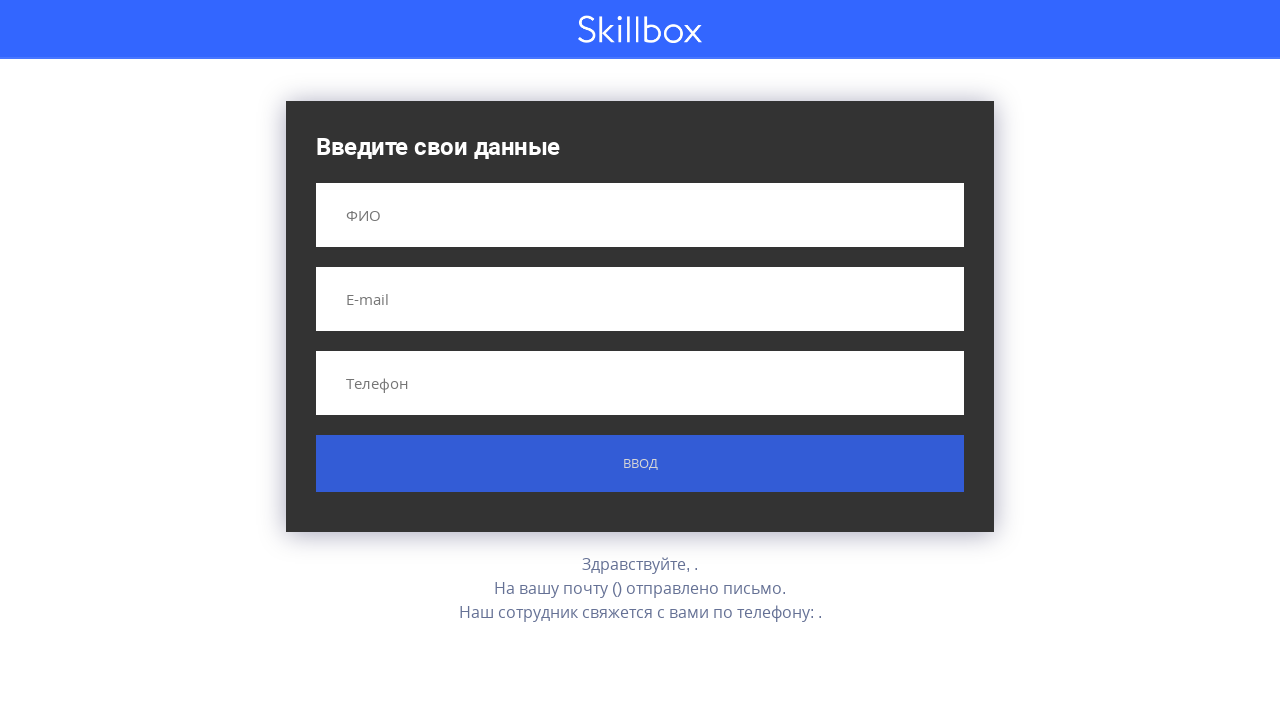